Fills in the phone number field

Starting URL: https://demo.automationtesting.in/Register.html

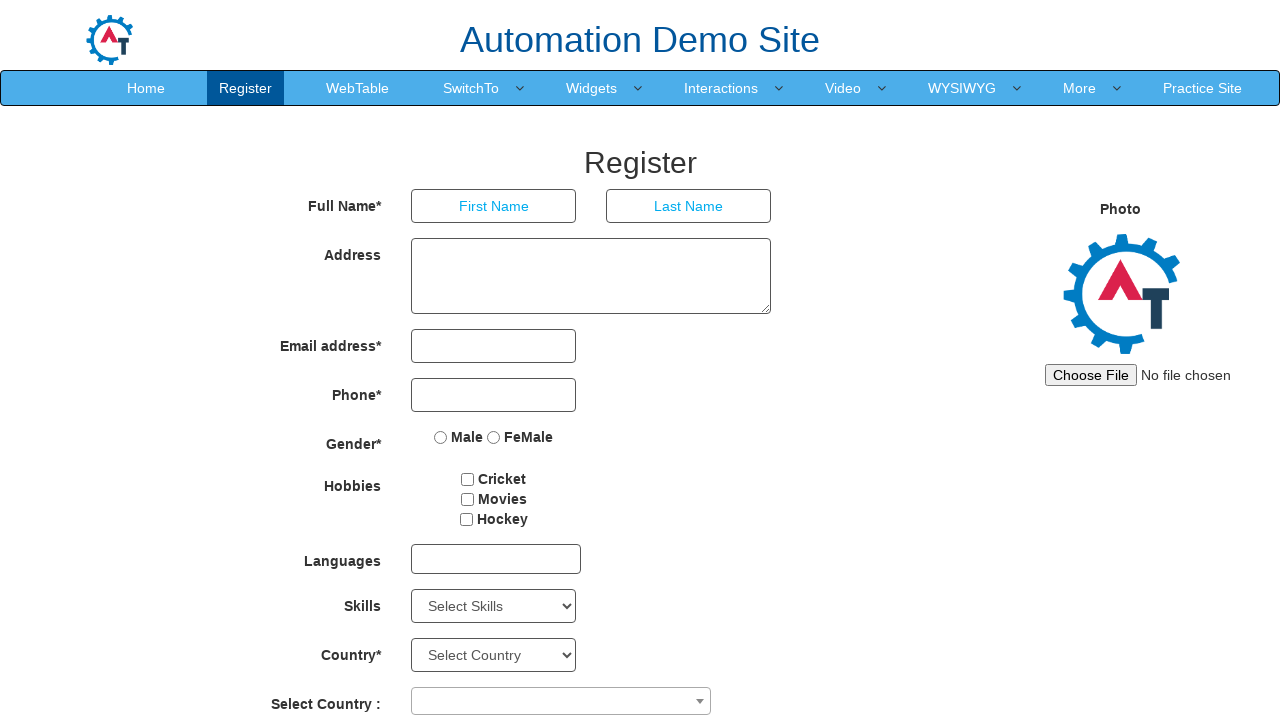

Filled phone number field with '43999999999' on input[ng-model='Phone']
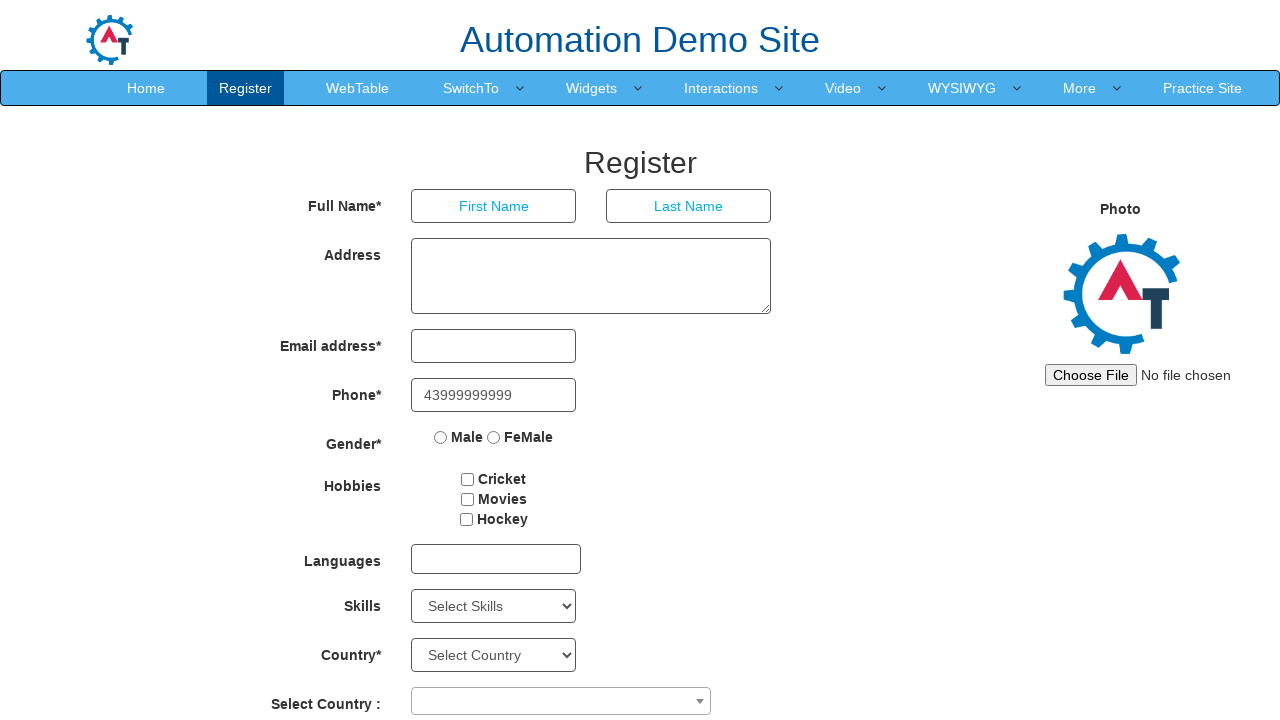

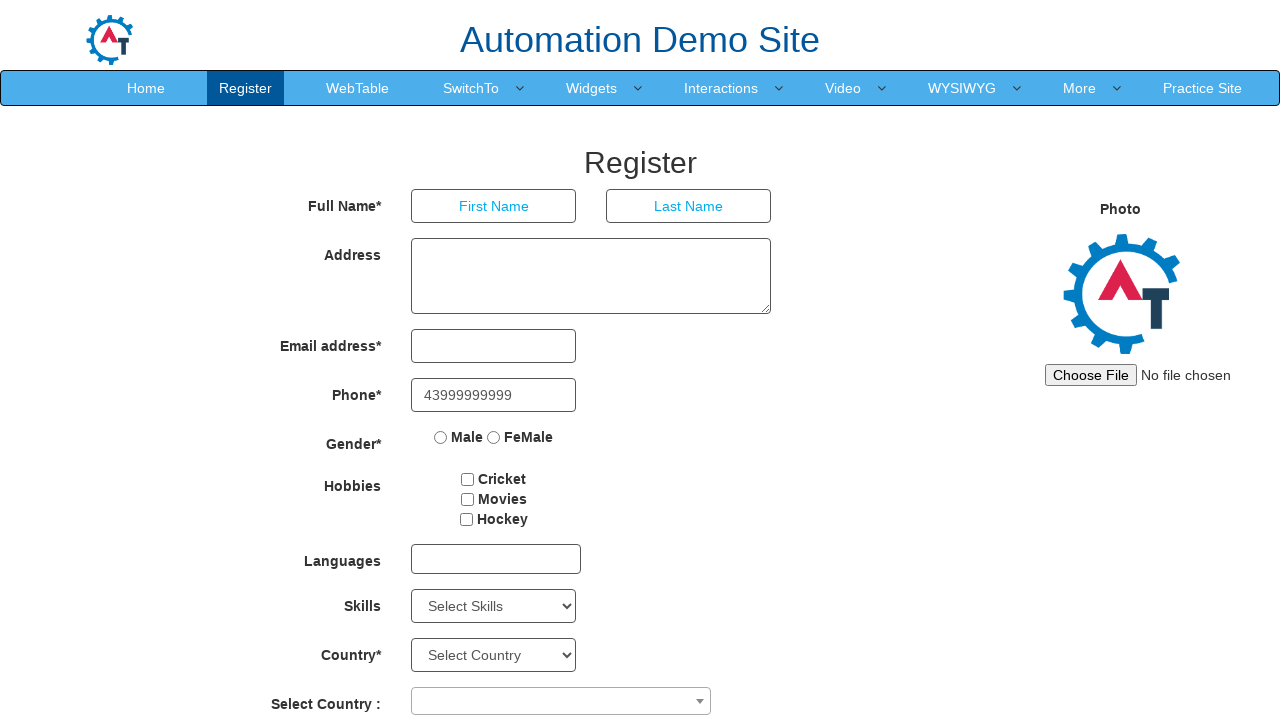